Tests simple alert handling by clicking a button to trigger an alert and accepting it

Starting URL: http://demo.automationtesting.in/Alerts.html

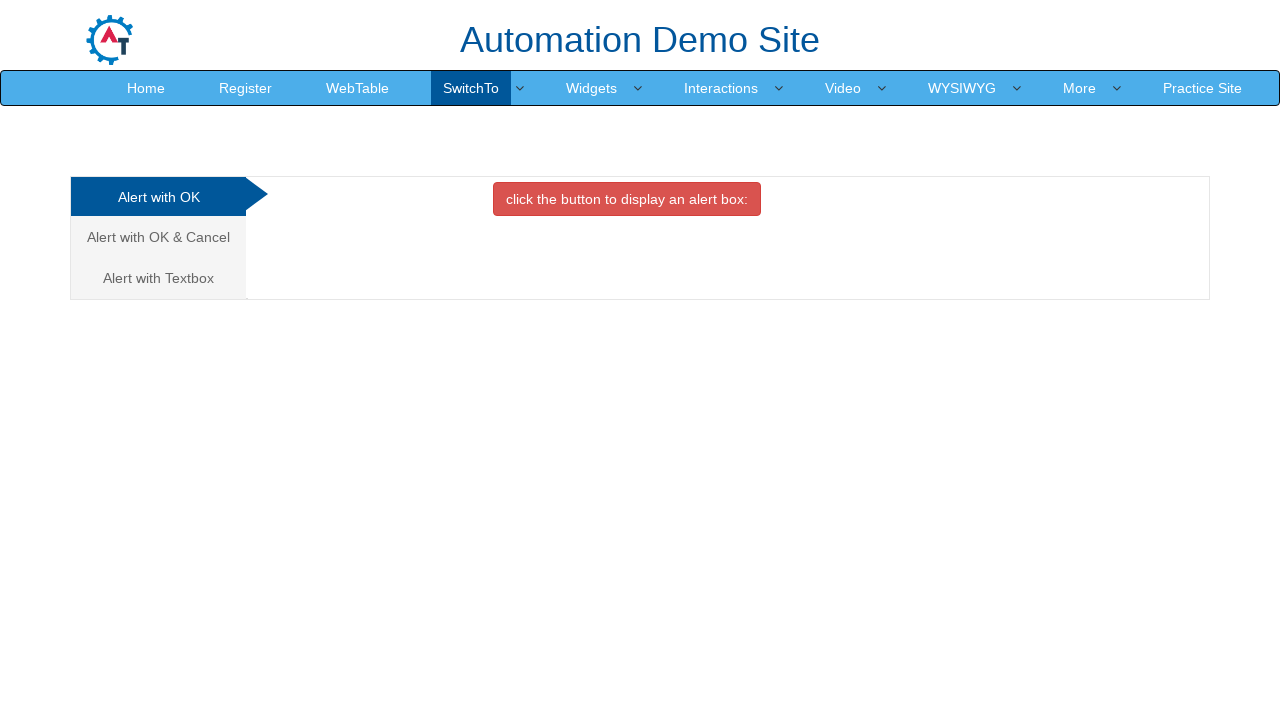

Clicked button to trigger simple alert at (627, 199) on xpath=//*[@onclick='alertbox()']
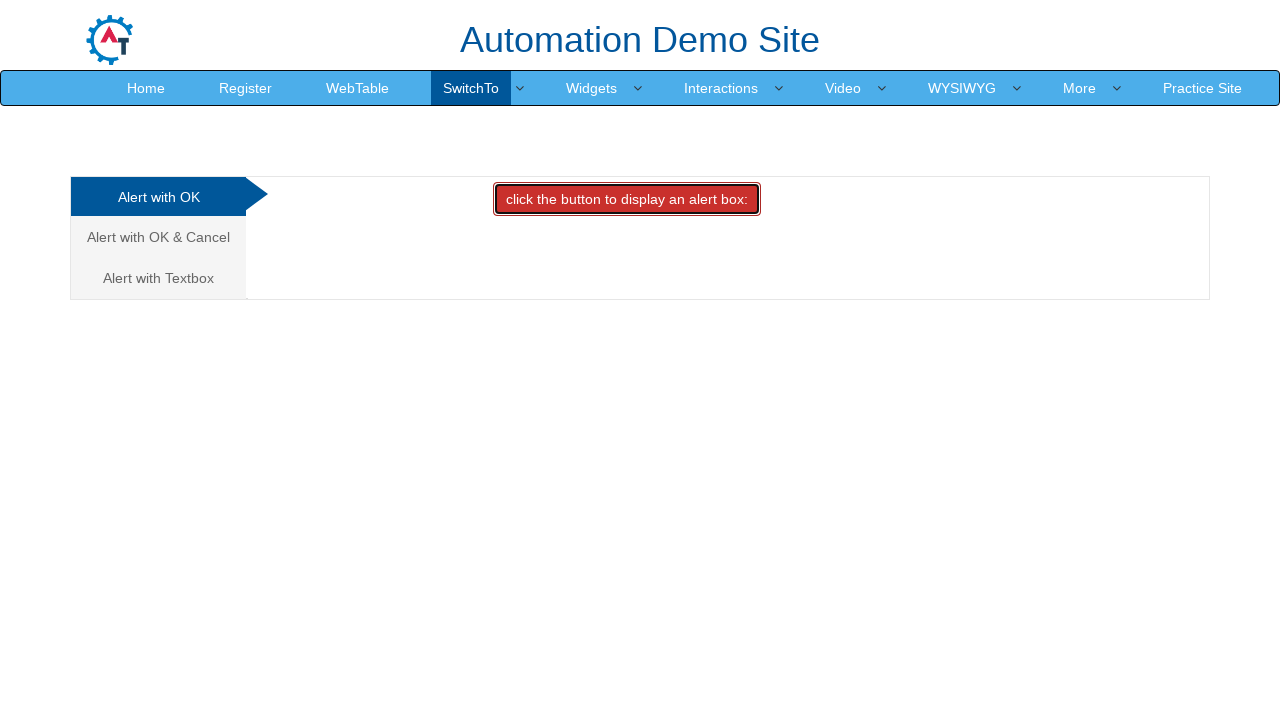

Set up dialog handler to accept alert
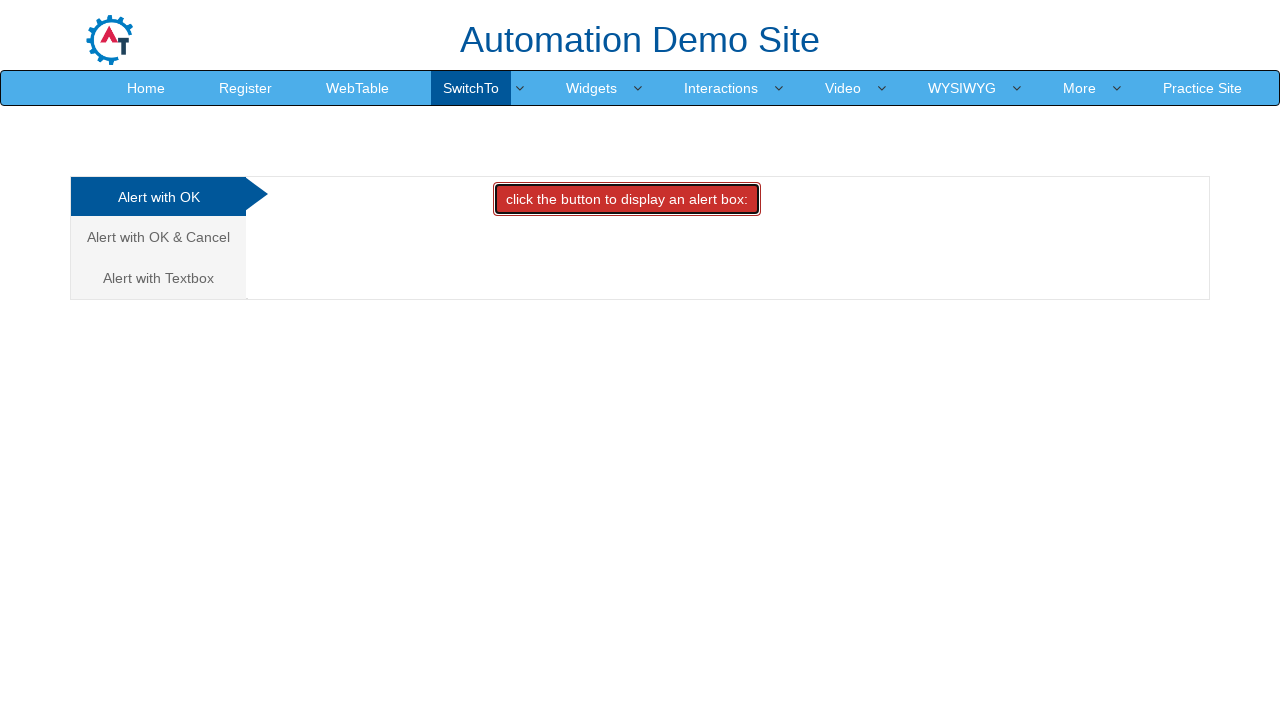

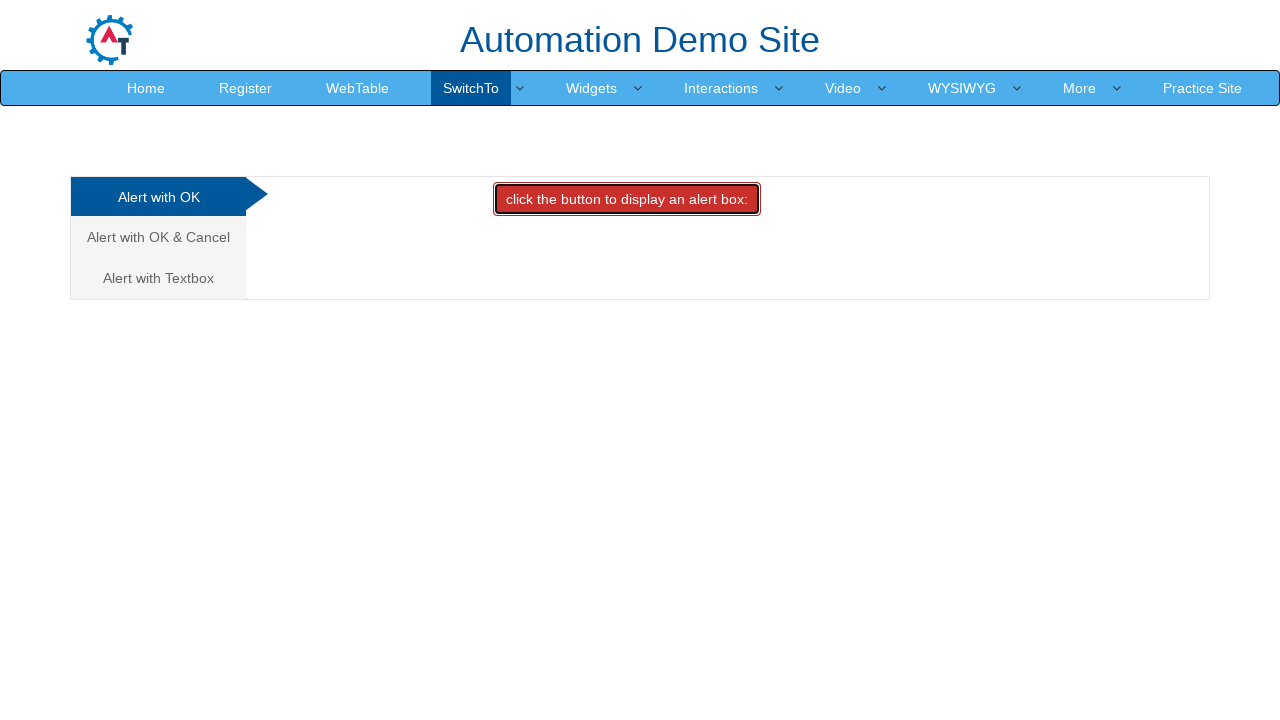